Tests adding a new customer to the XYZ Bank demo application by clicking Bank Manager Login, navigating to Add Customer form, filling in customer details (first name, last name, post code), and accepting the confirmation alert.

Starting URL: https://www.globalsqa.com/angularJs-protractor/BankingProject/#/

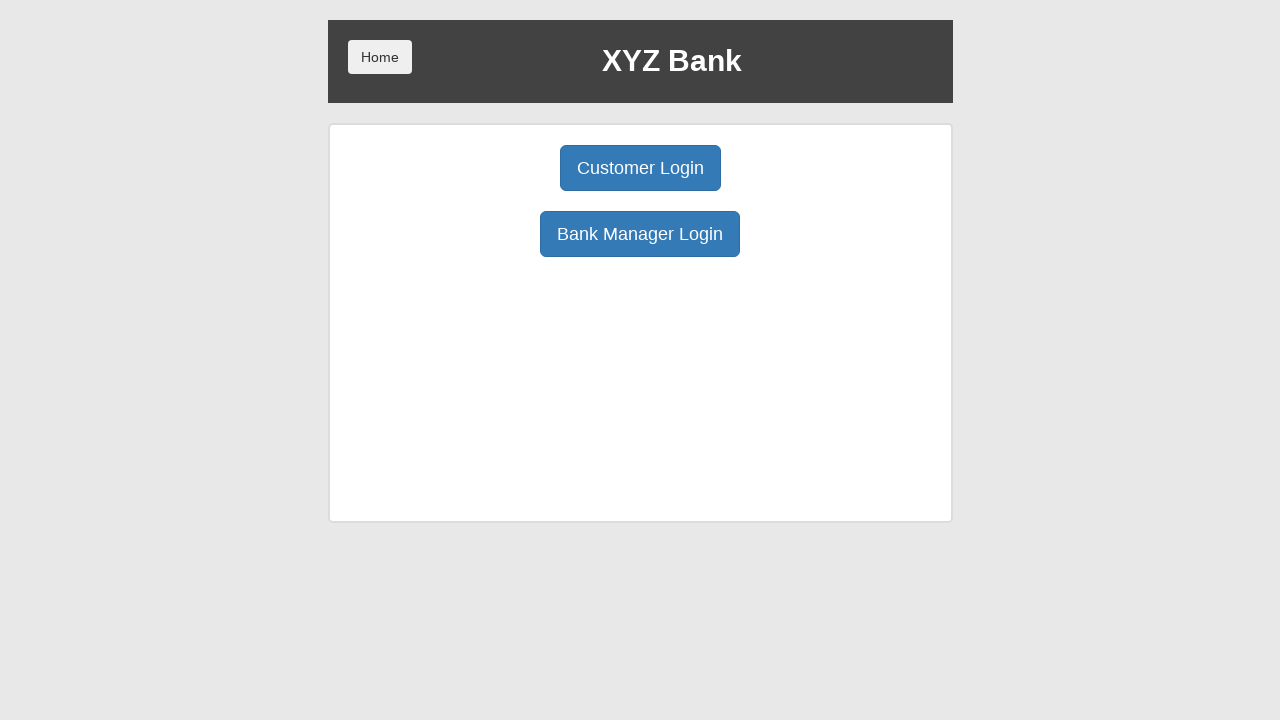

Clicked Bank Manager Login button at (640, 234) on button[ng-click='manager()']
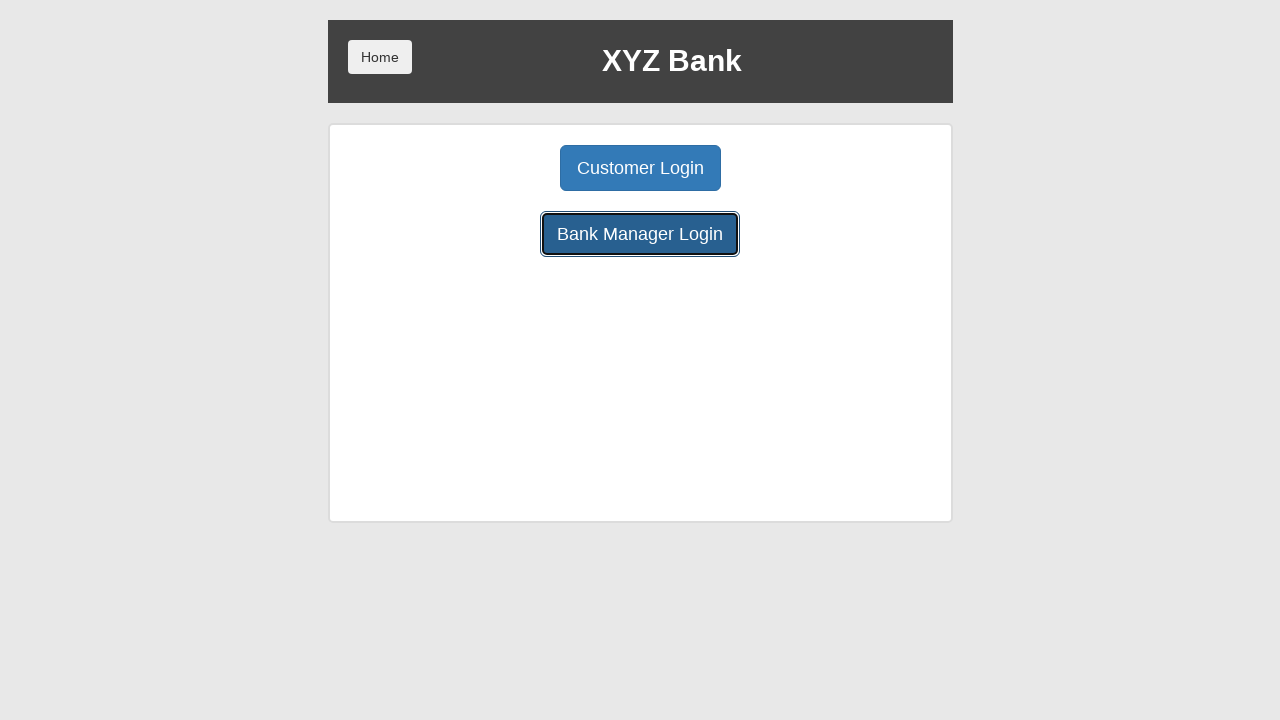

Clicked Add Customer button at (502, 168) on button[ng-class='btnClass1']
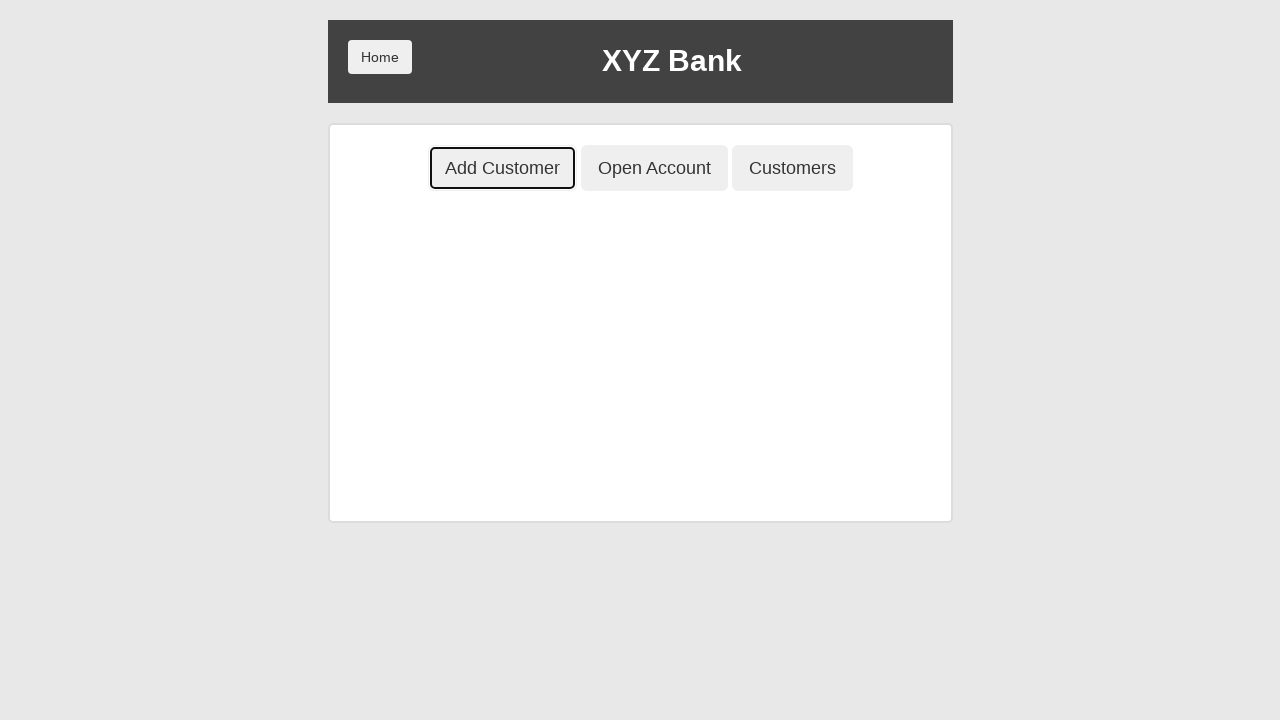

Filled in first name as 'Neva' on input[placeholder='First Name']
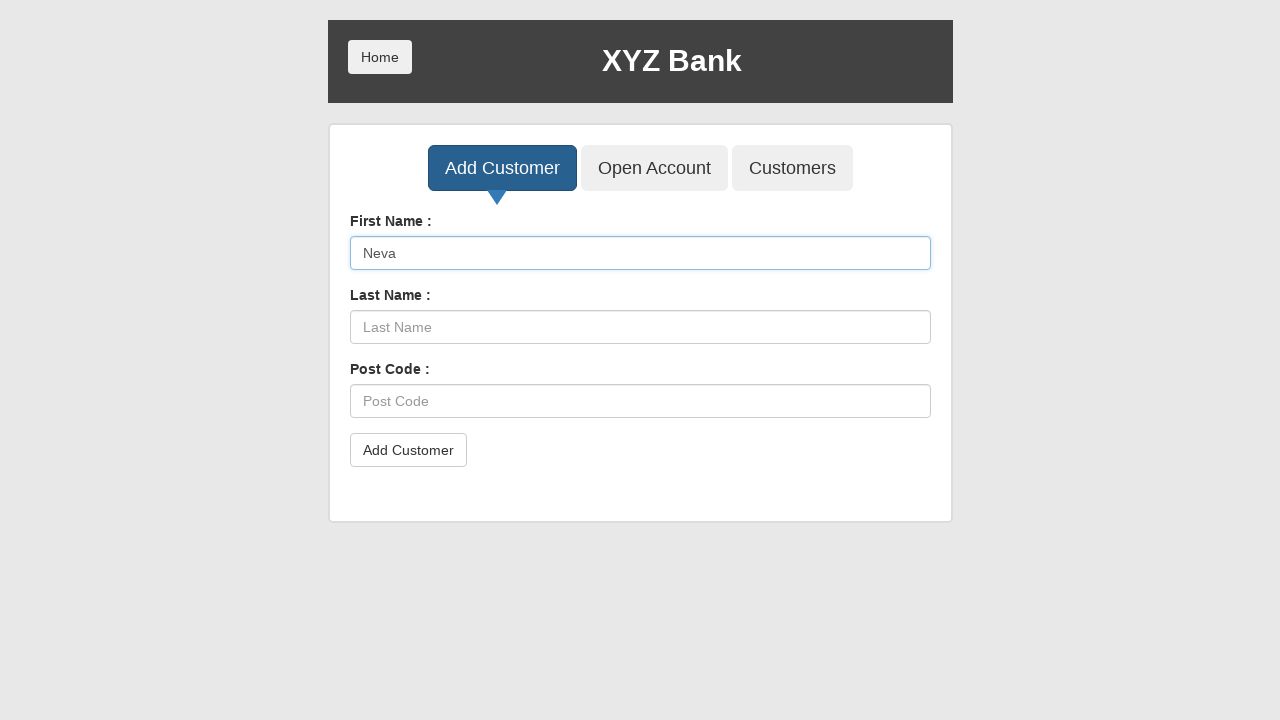

Filled in last name as 'Kayabasi' on input[placeholder='Last Name']
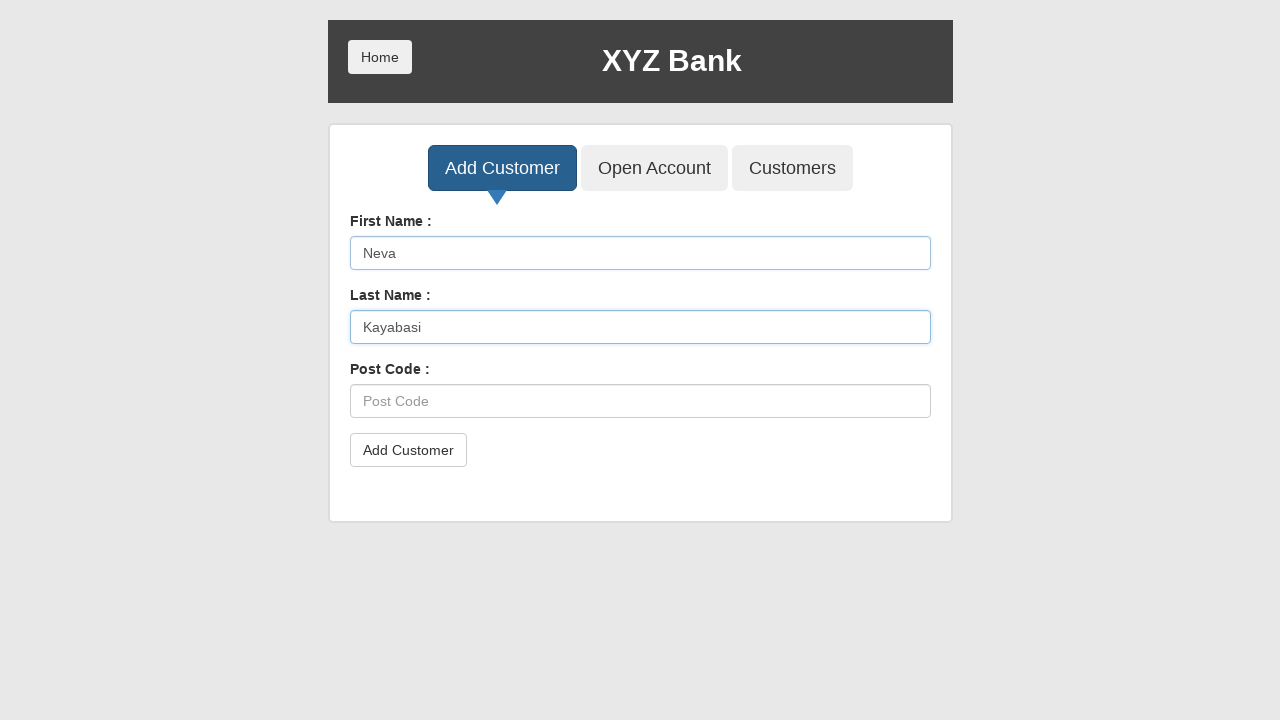

Filled in post code as '123456' on input[placeholder='Post Code']
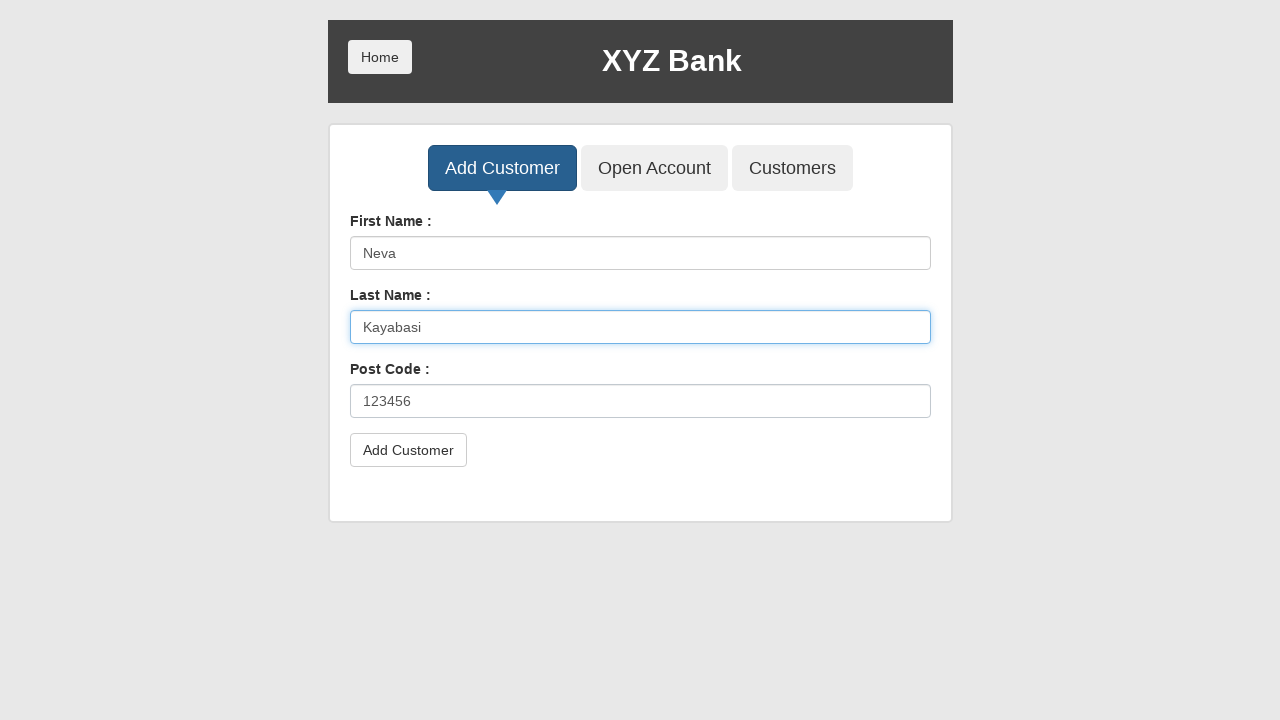

Clicked Add Customer submit button at (408, 450) on button[type='submit']
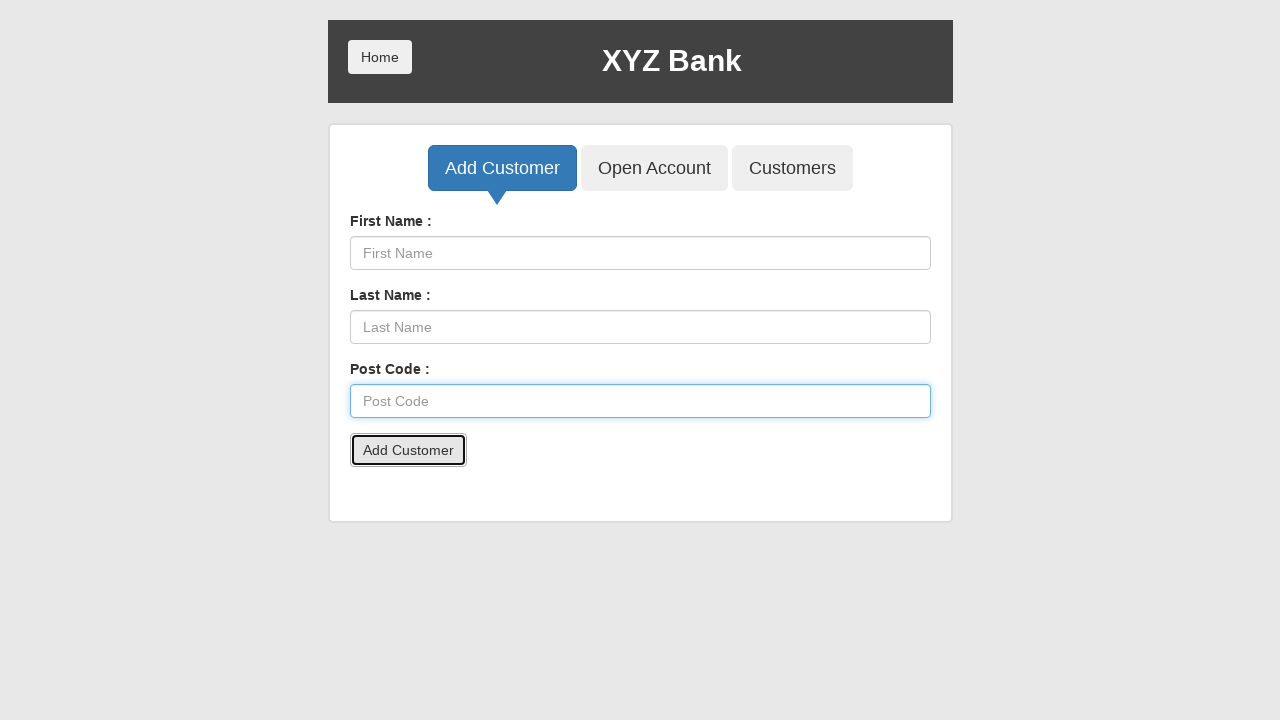

Set up dialog handler to accept alerts
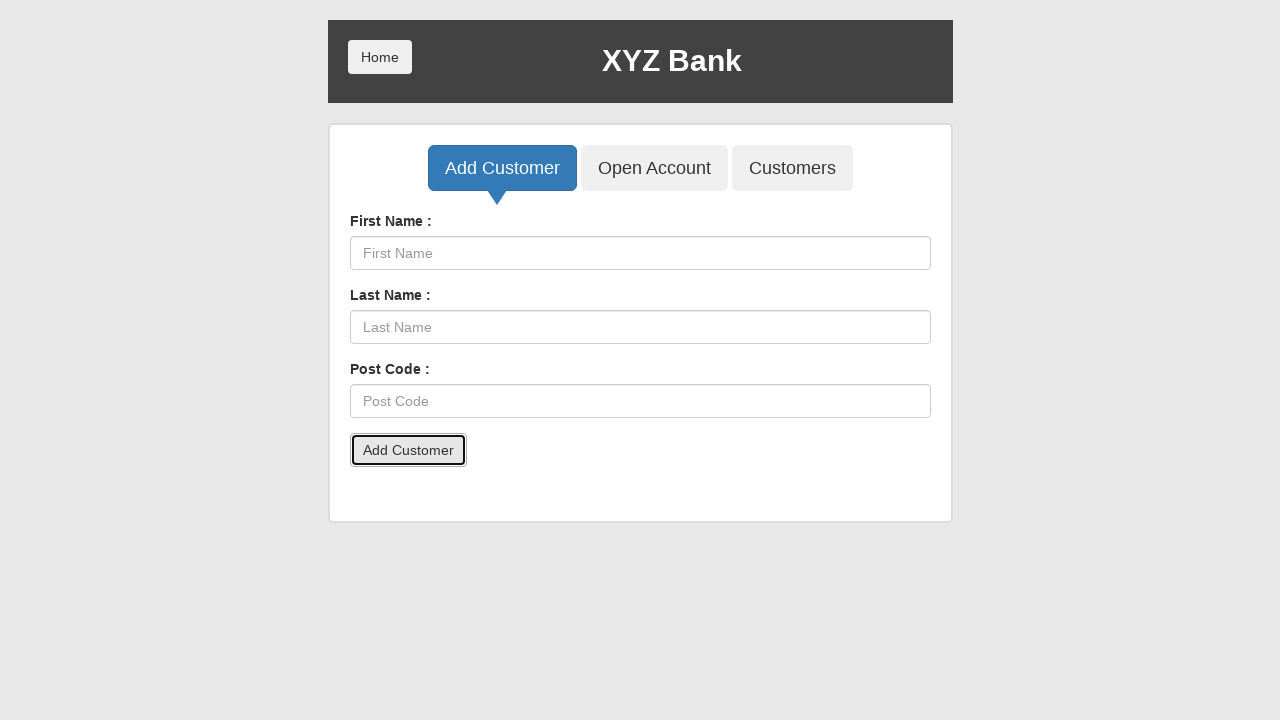

Waited for alert confirmation
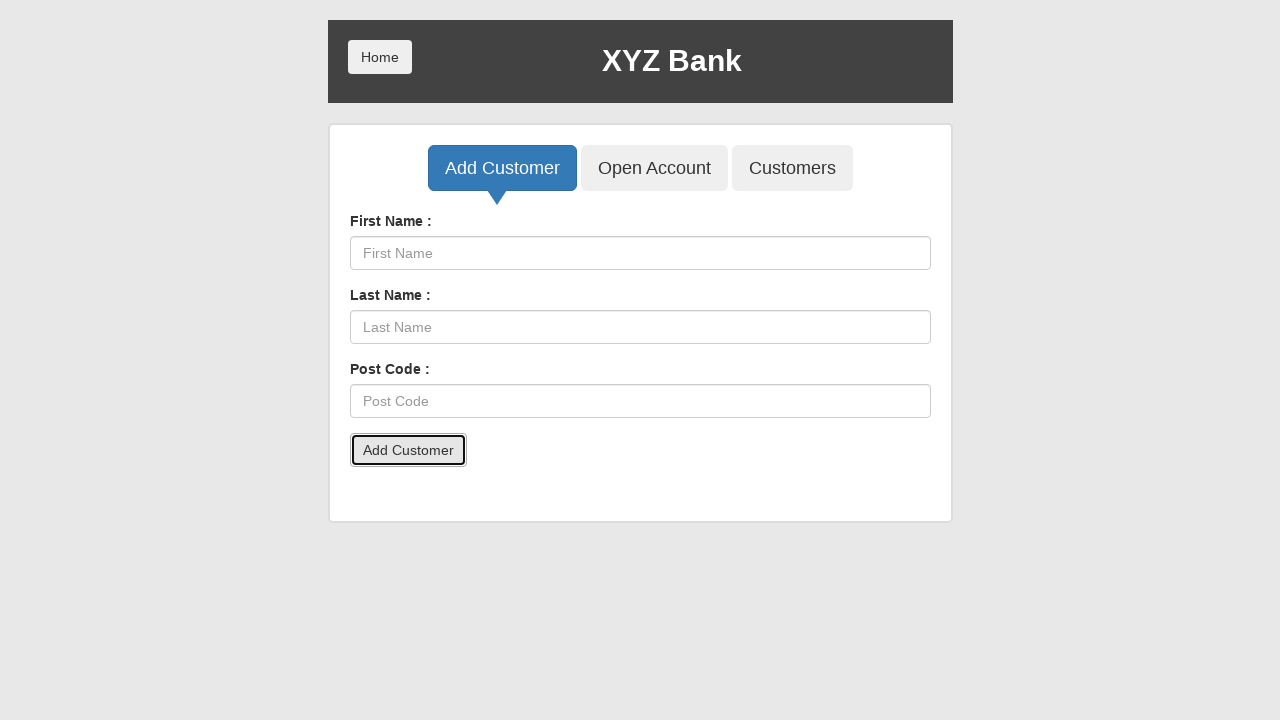

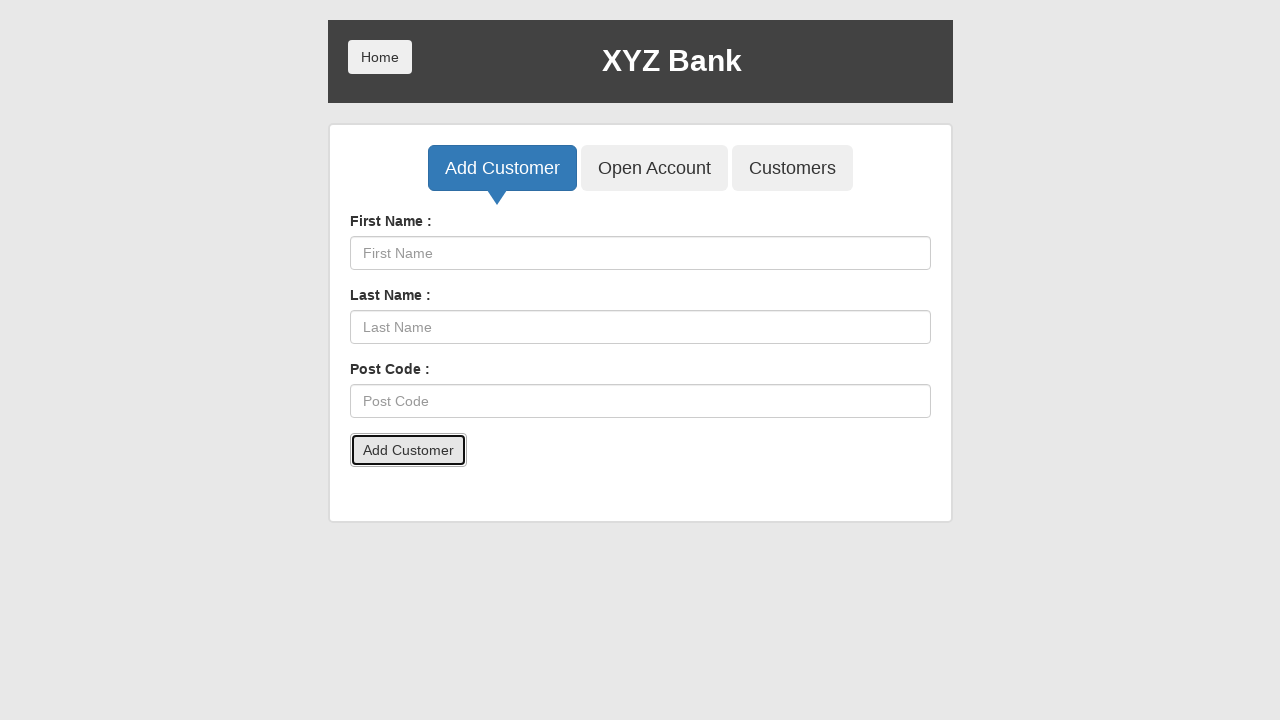